Tests username field validation by entering emojis and lowercase characters with length less than 50.

Starting URL: https://buggy.justtestit.org/register

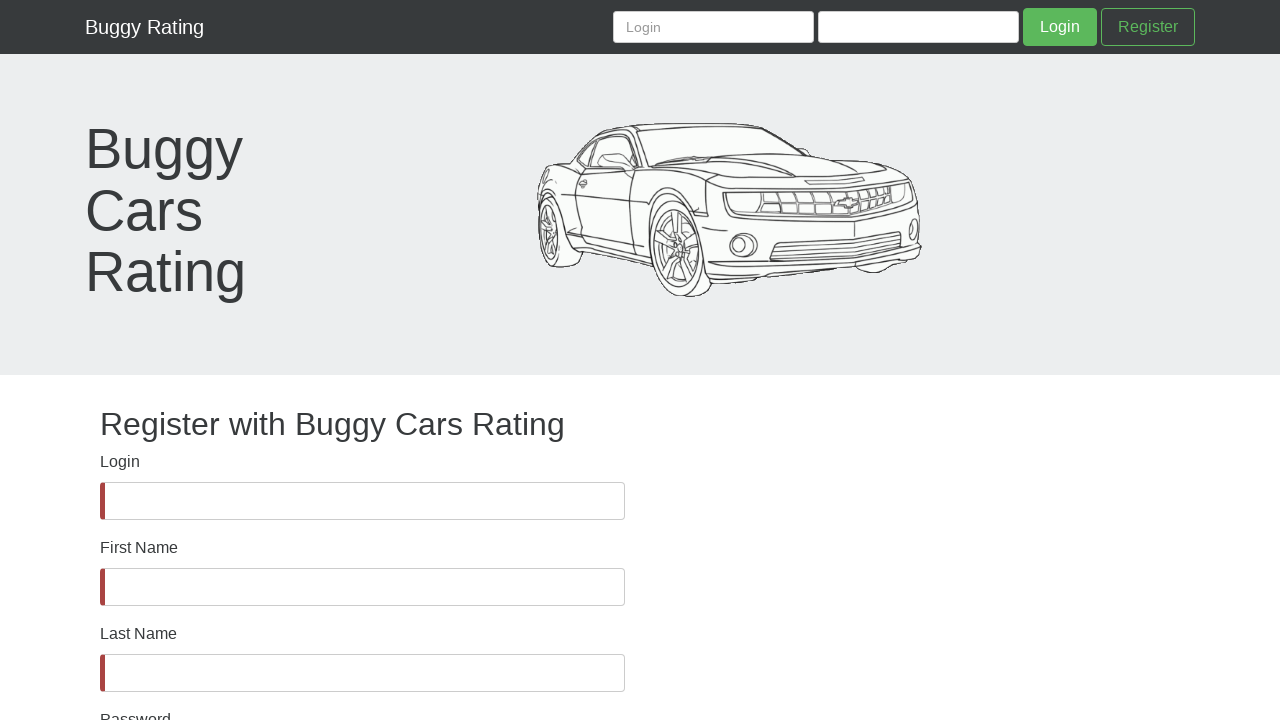

Username field is visible on register page
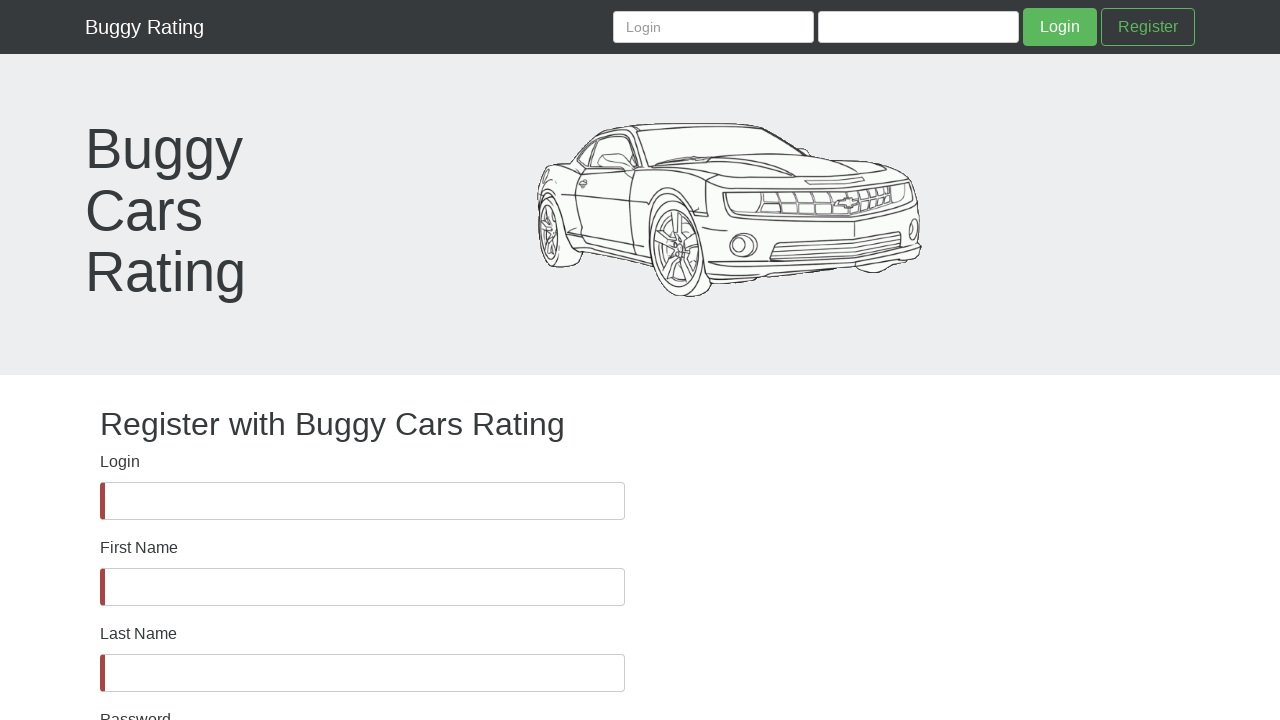

Filled username field with emojis and lowercase characters (length < 50) on #username
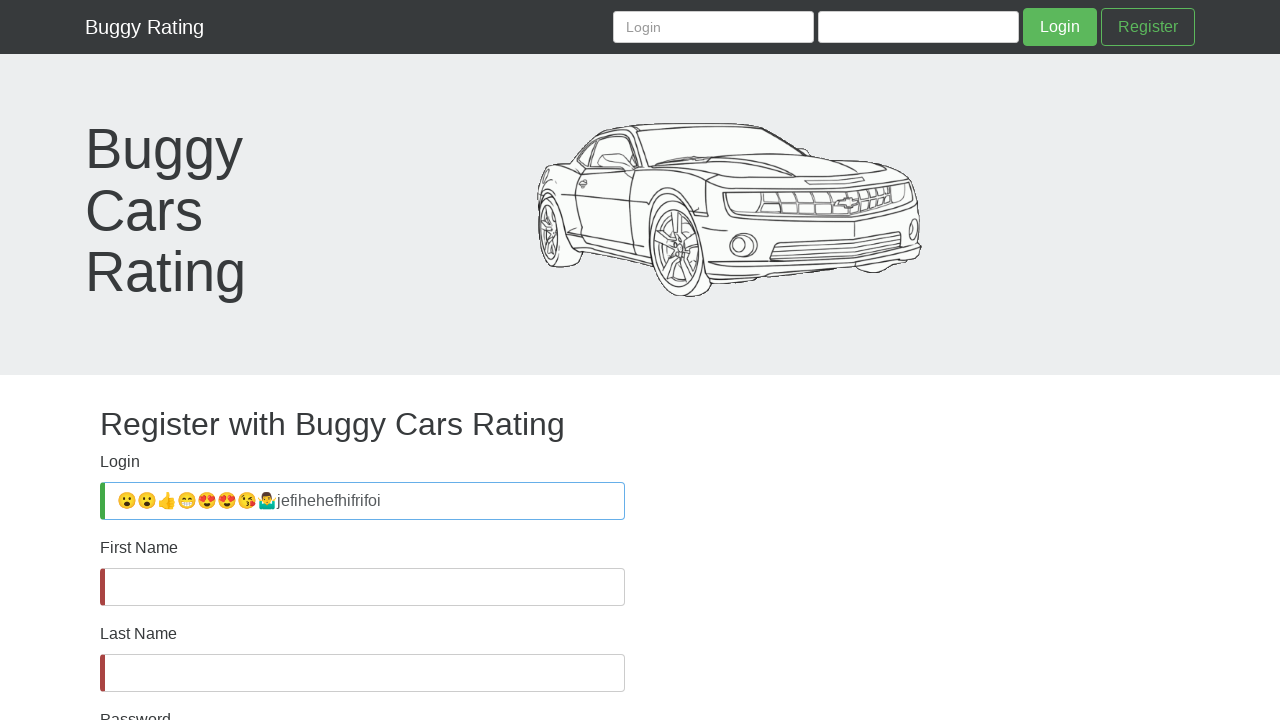

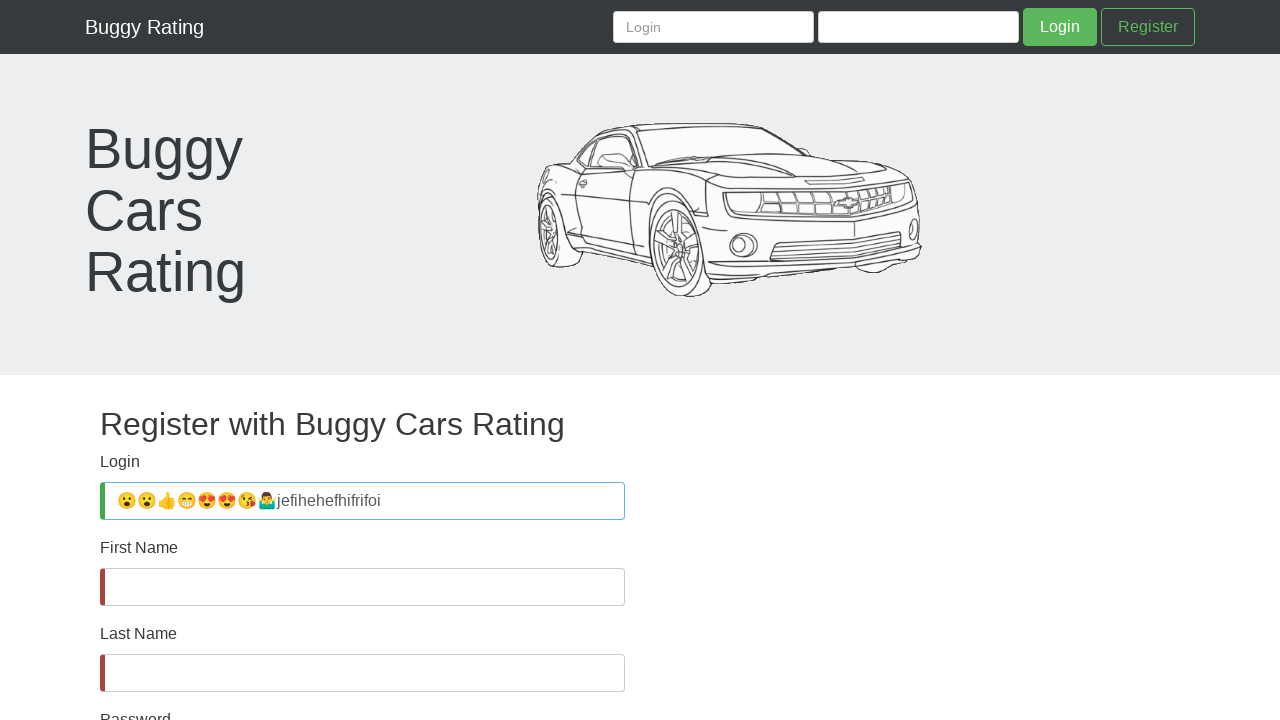